Tests filtering football match data by clicking the "All matches" button and selecting "Spain" from the country dropdown on a football statistics website.

Starting URL: https://www.adamchoi.co.uk/overs/detailed

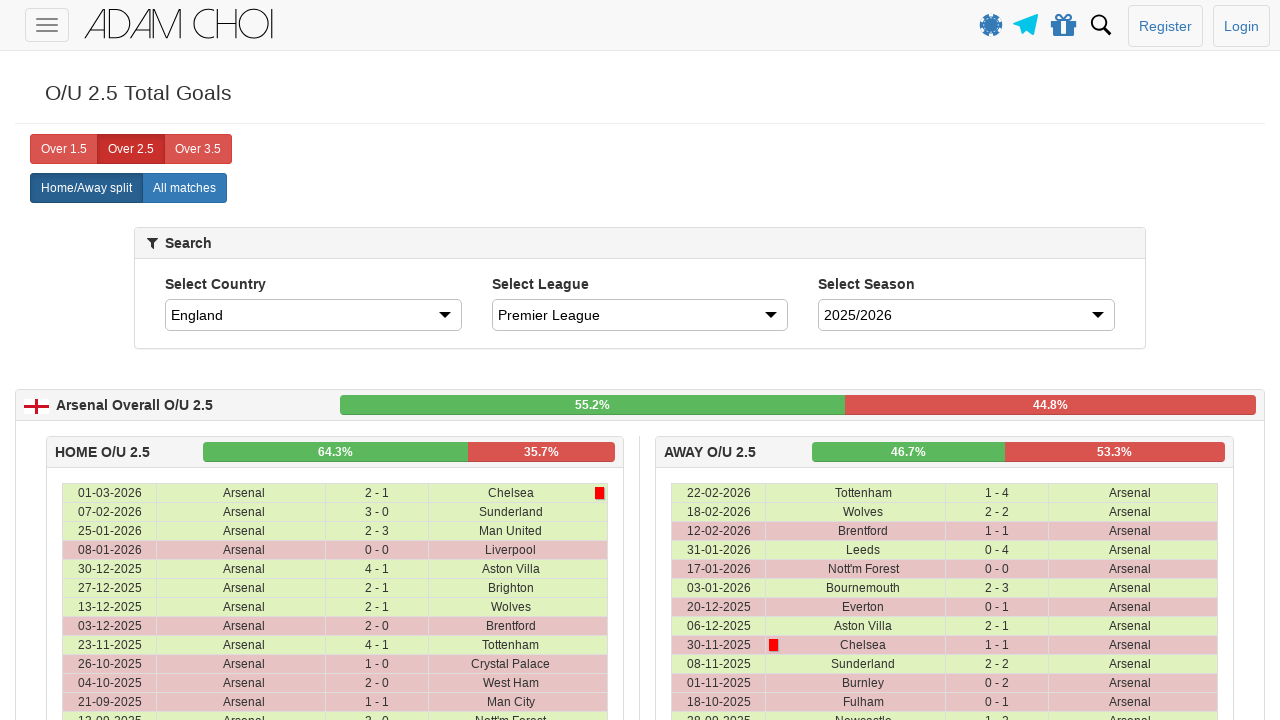

Clicked the 'All matches' button at (184, 188) on xpath=//label[@analytics-event="All matches"]
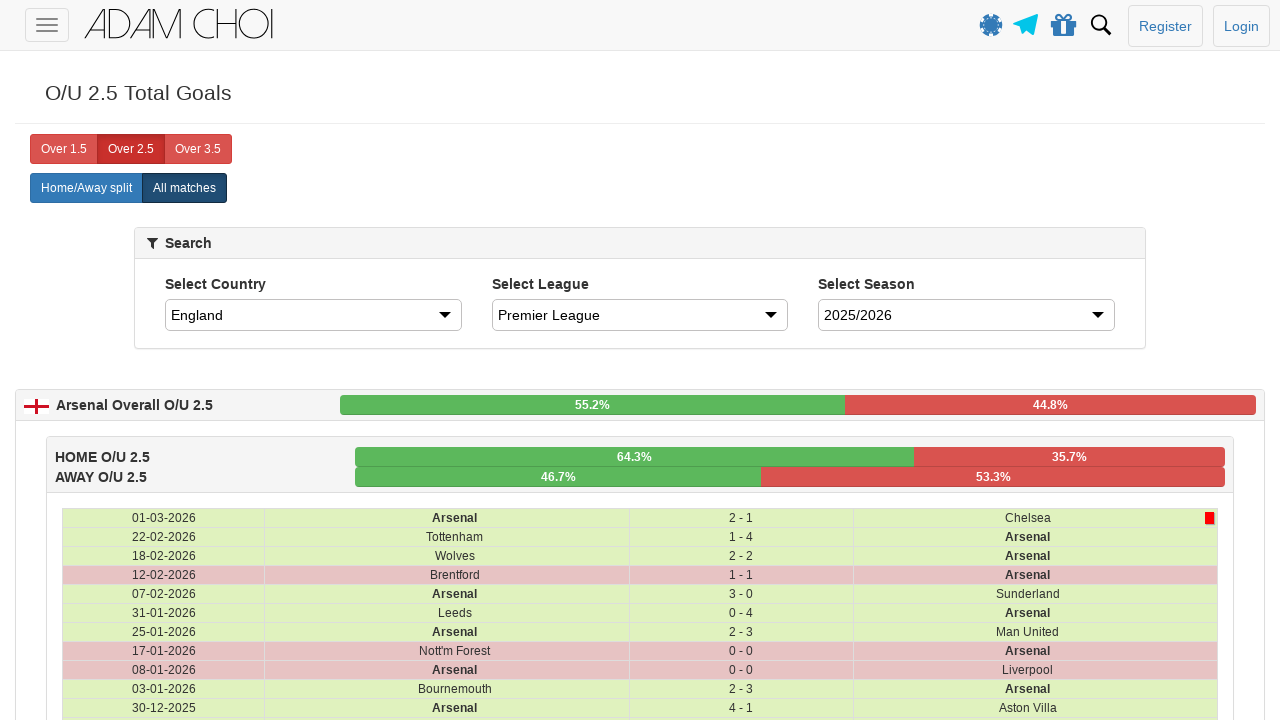

Selected 'Spain' from the country dropdown on #country
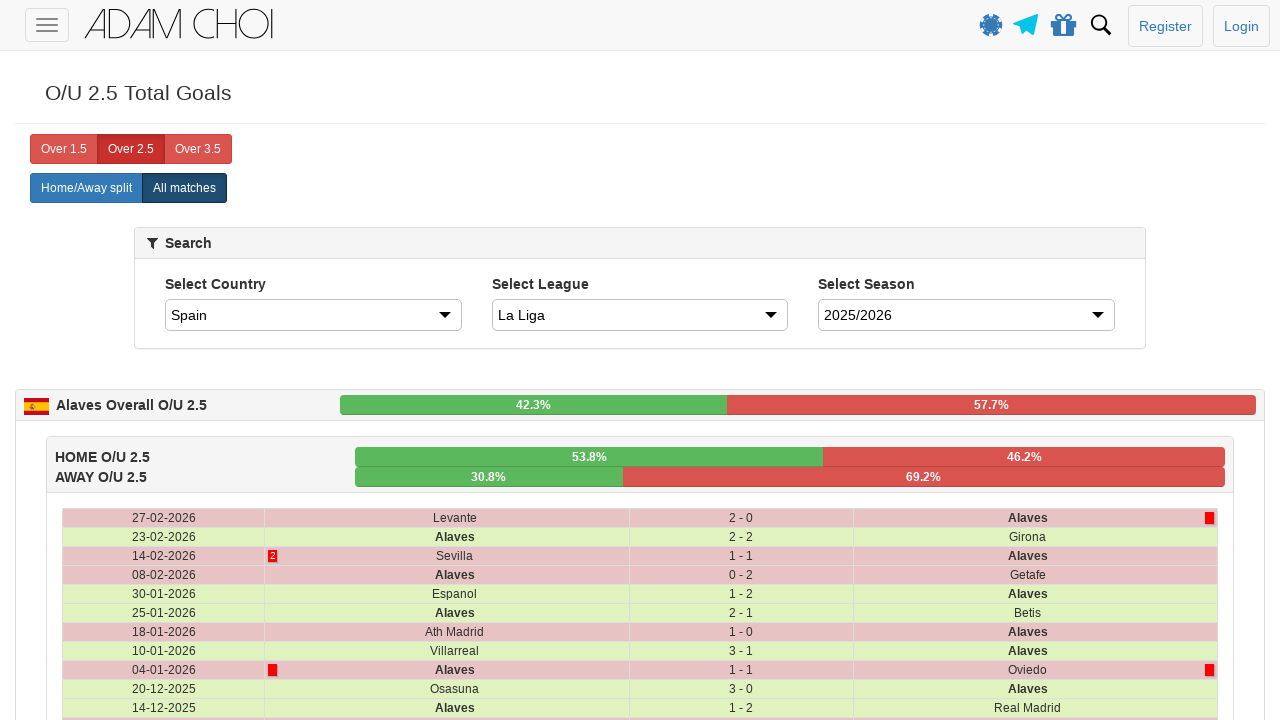

Table data loaded after selecting Spain
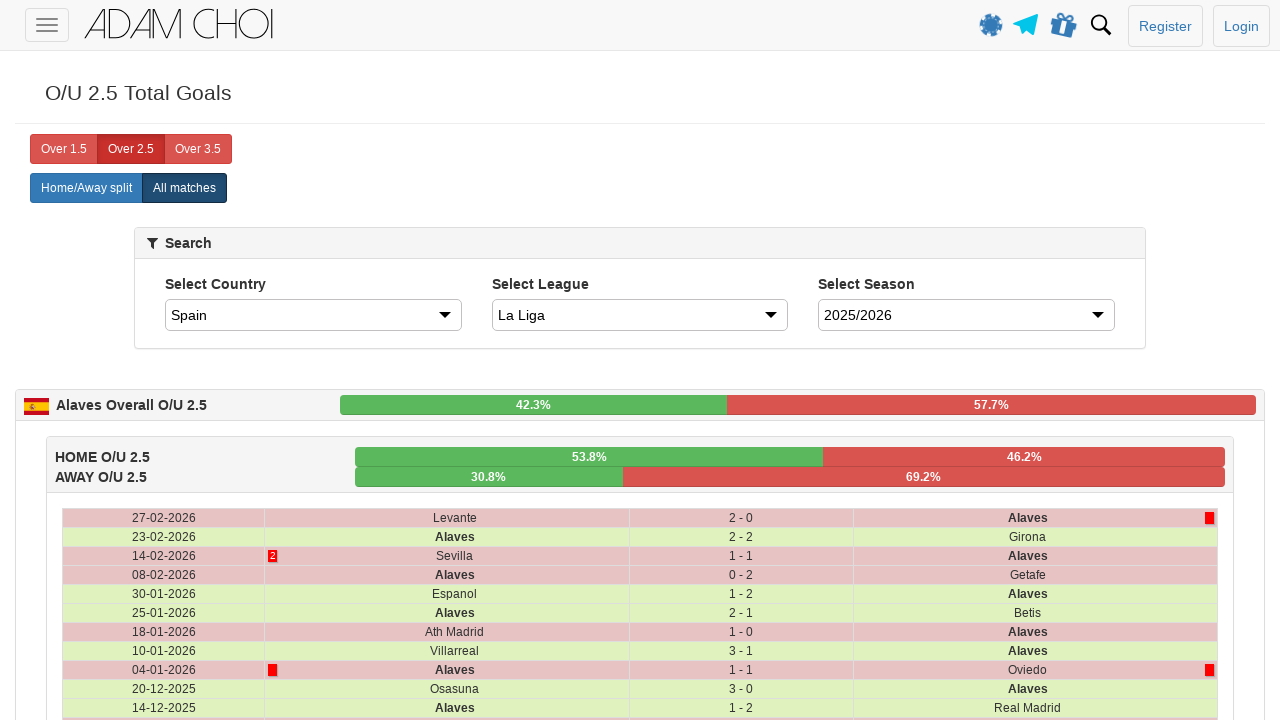

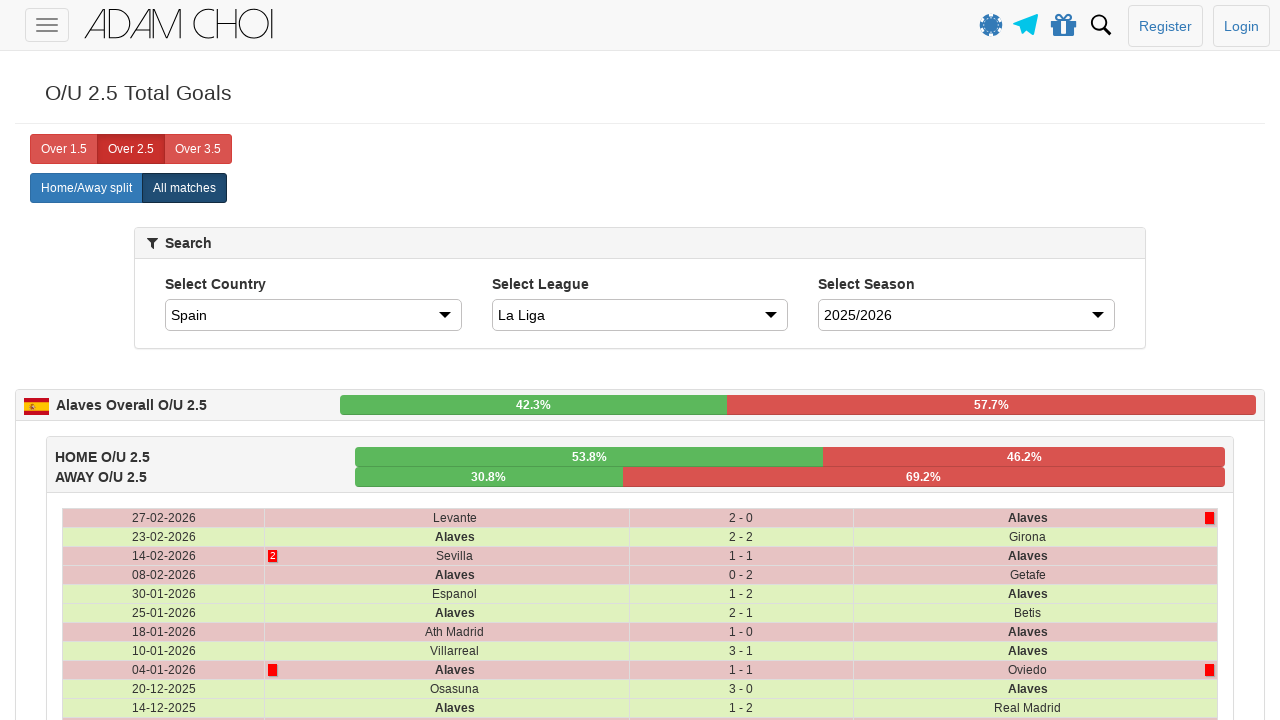